Tests basic form interaction by filling a first name text box, clicking a submit button, and performing a double-click action on a button element.

Starting URL: https://artoftesting.com/samplesiteforselenium

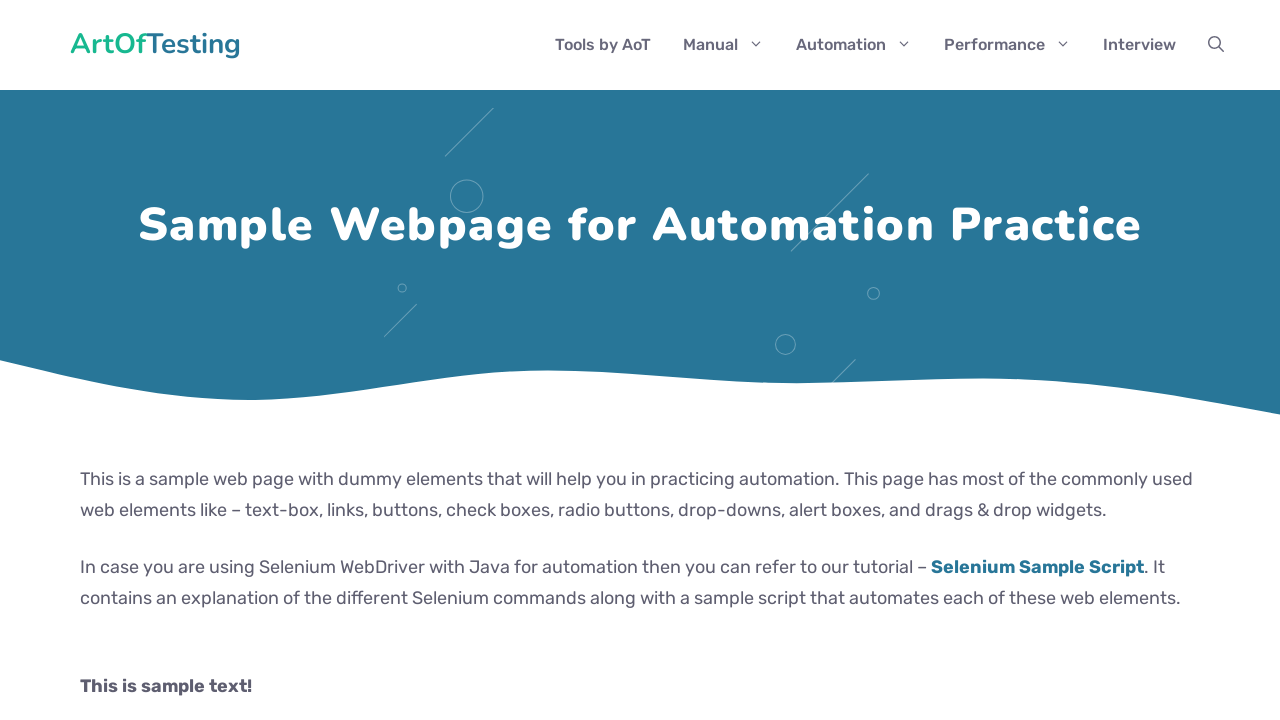

Filled first name text box with 'pooja' on input[name='firstName']
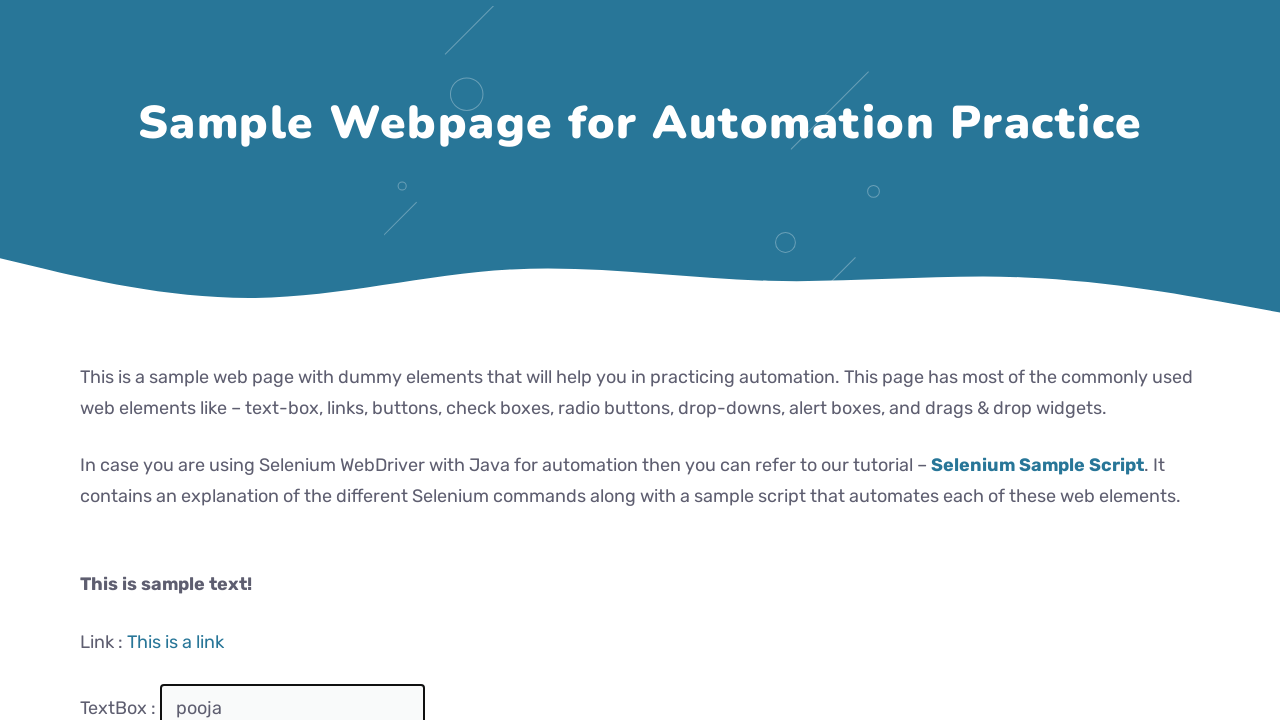

Clicked submit button at (202, 360) on button[type='button']
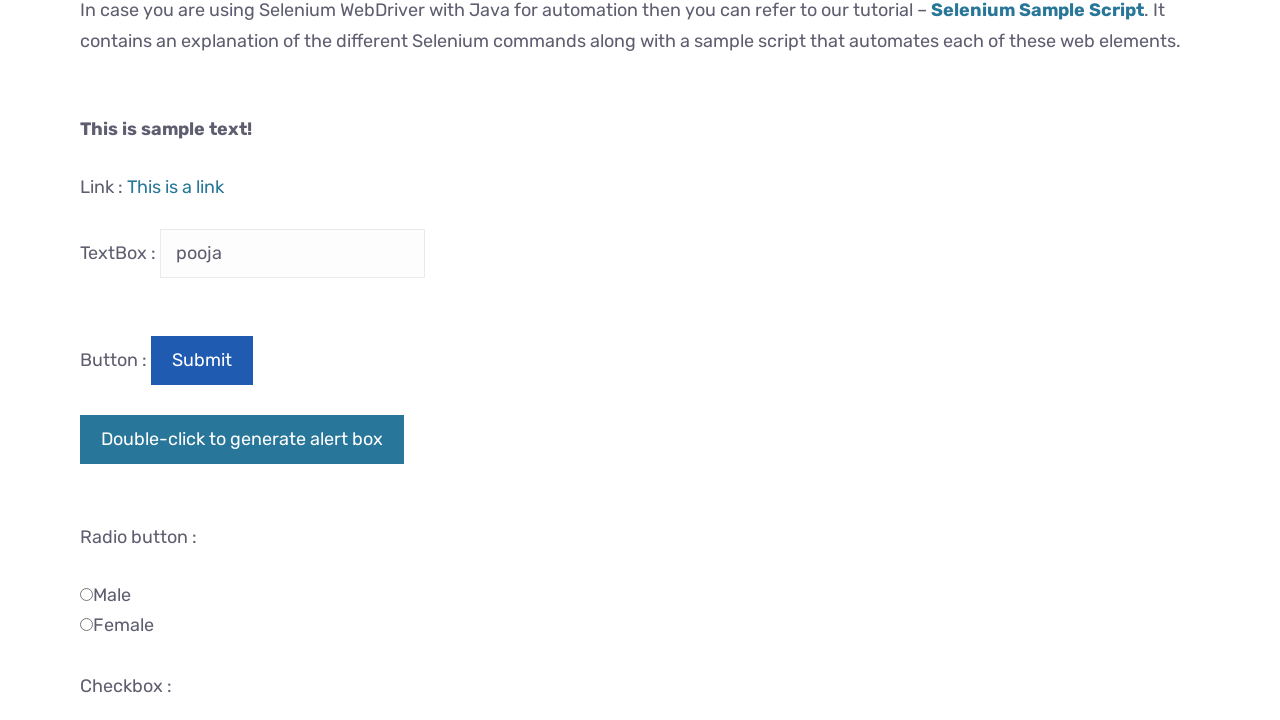

Double-clicked the double-click button at (242, 440) on #dblClkBtn
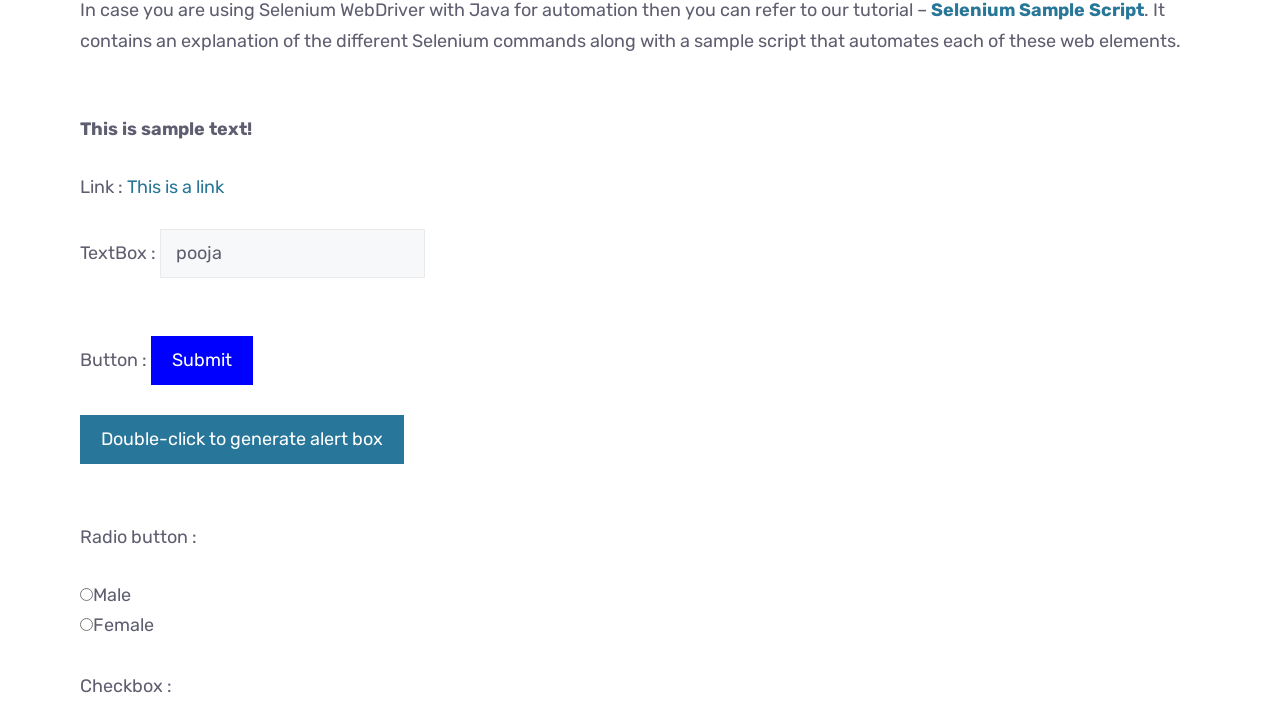

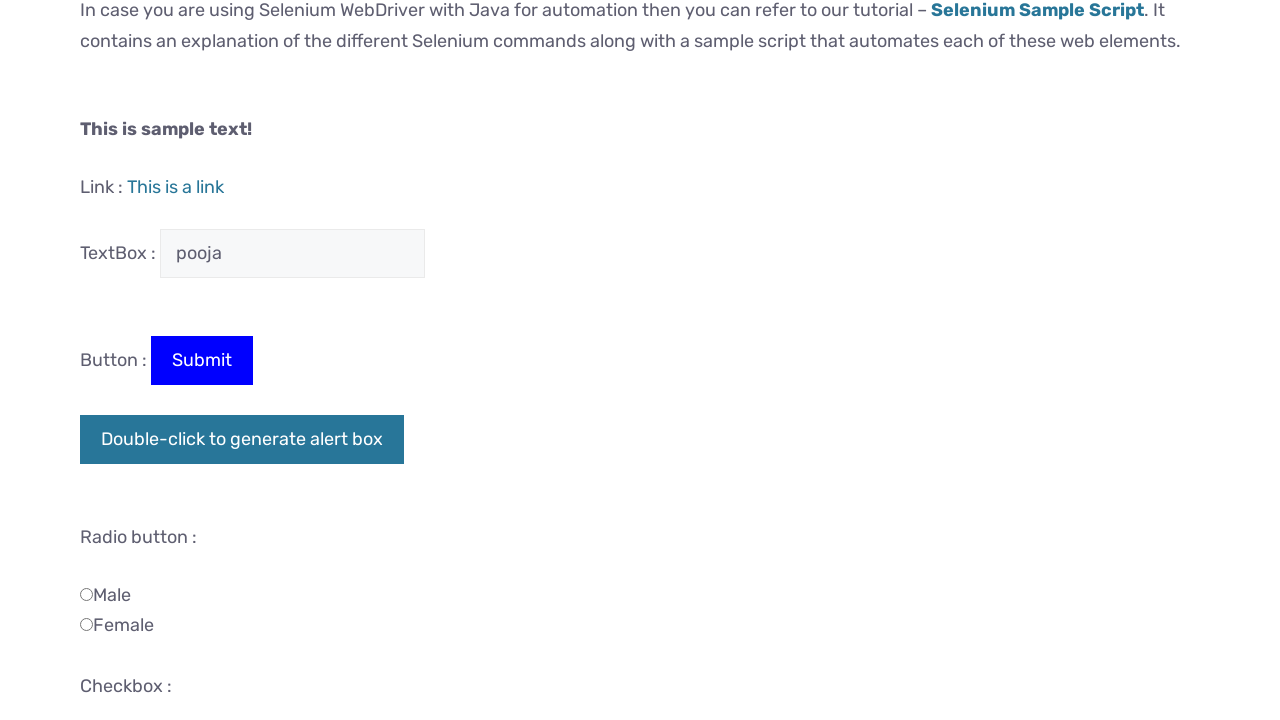